Tests a queue management application deployment by navigating through dashboard, public view, and various navigation links to verify the application is functioning correctly.

Starting URL: https://queuemanagement-vtc2.onrender.com/dashboard

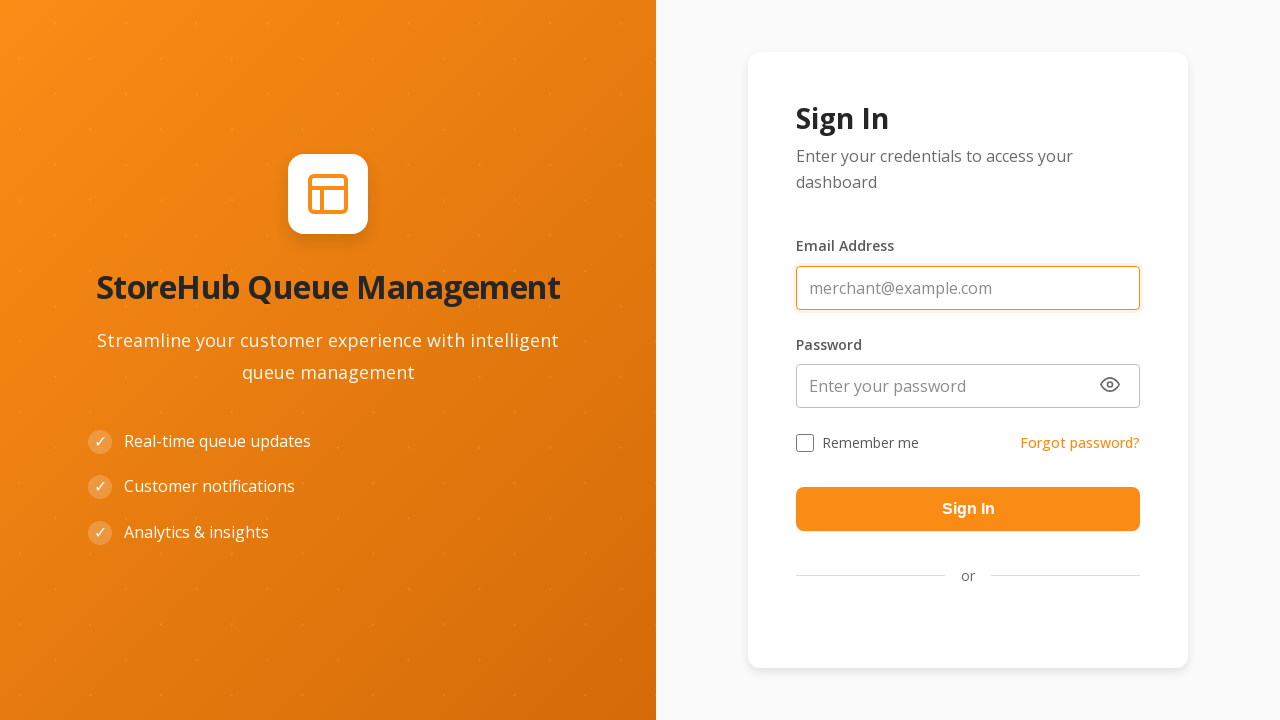

Dashboard loaded and network idle
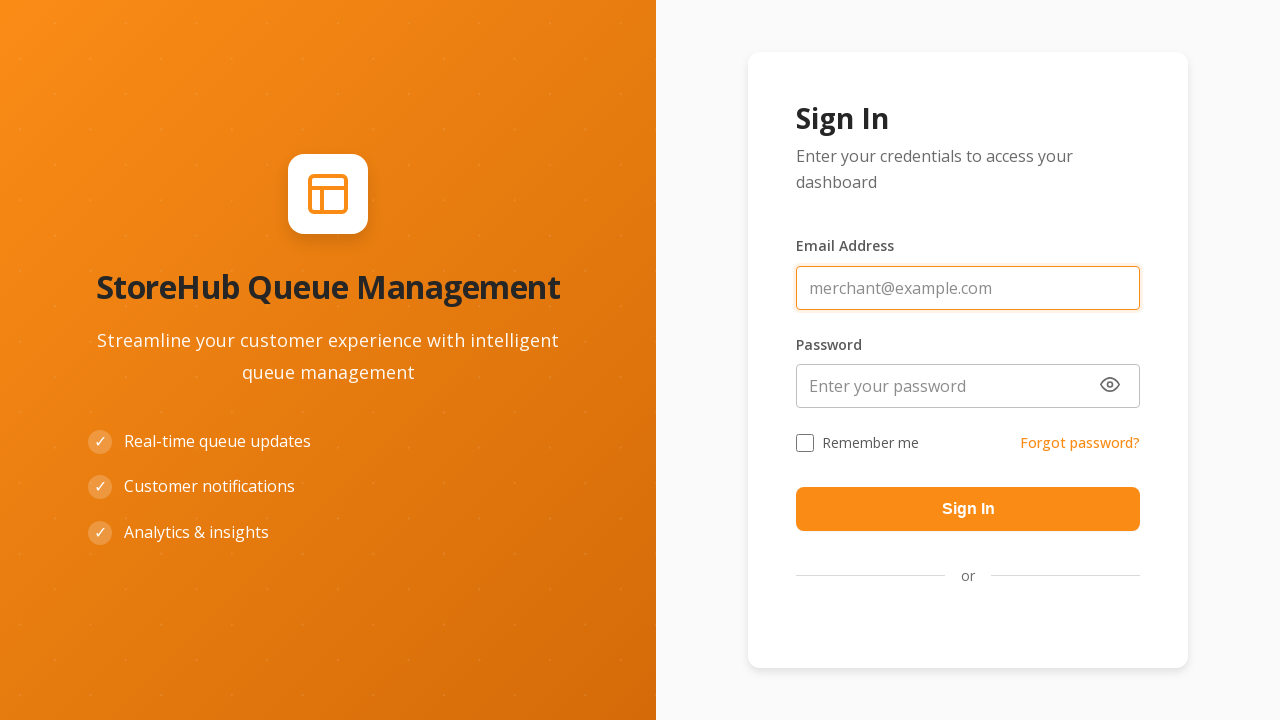

Checked user section visibility: False
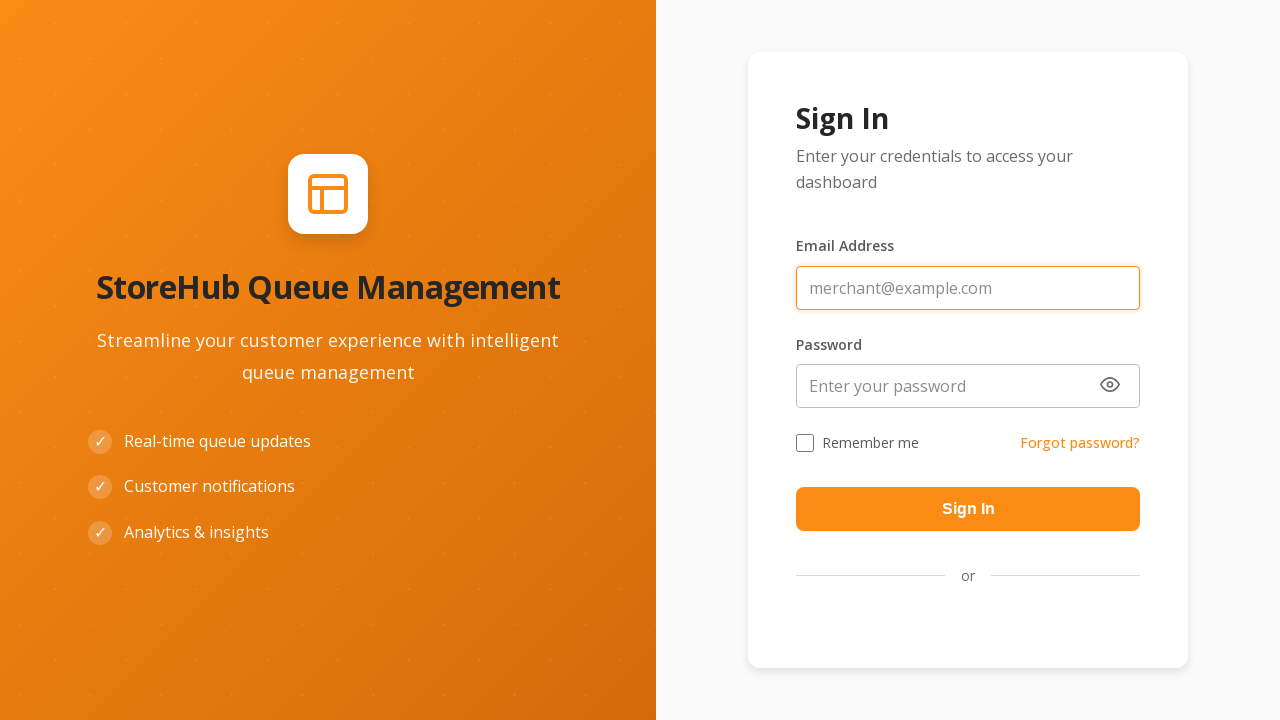

Checked queue section visibility: False
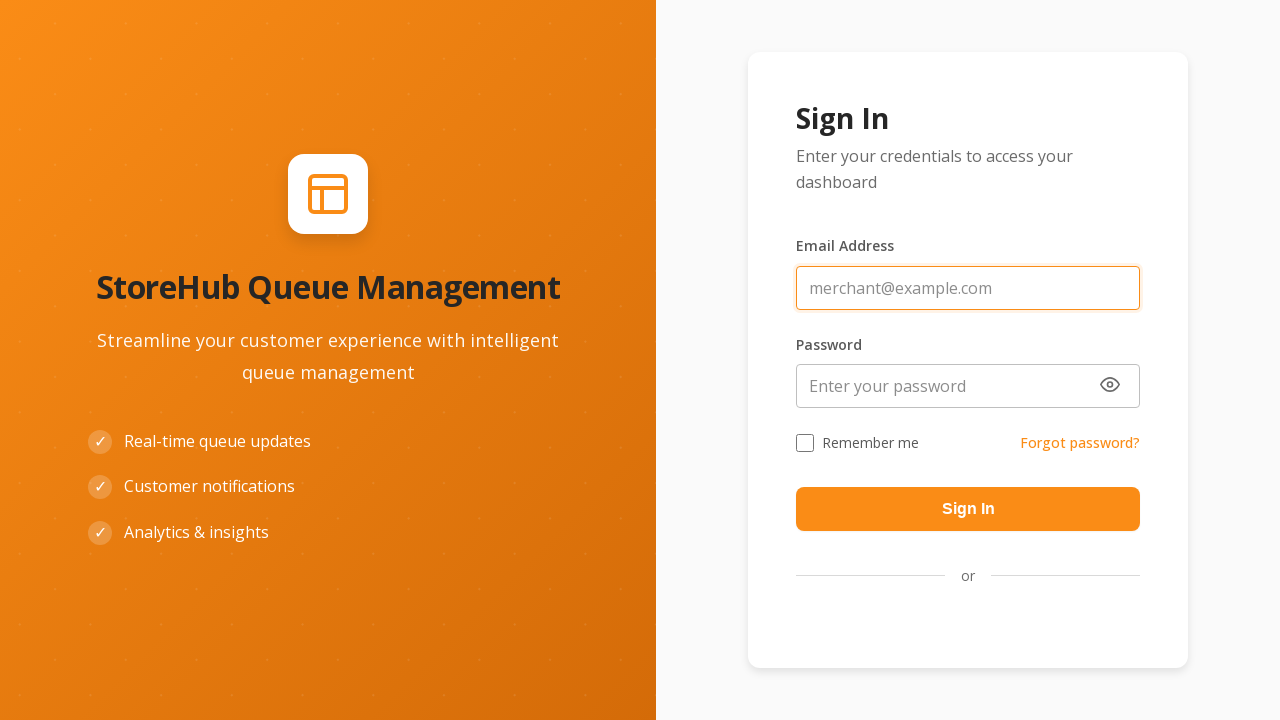

Navigated to public queue view page
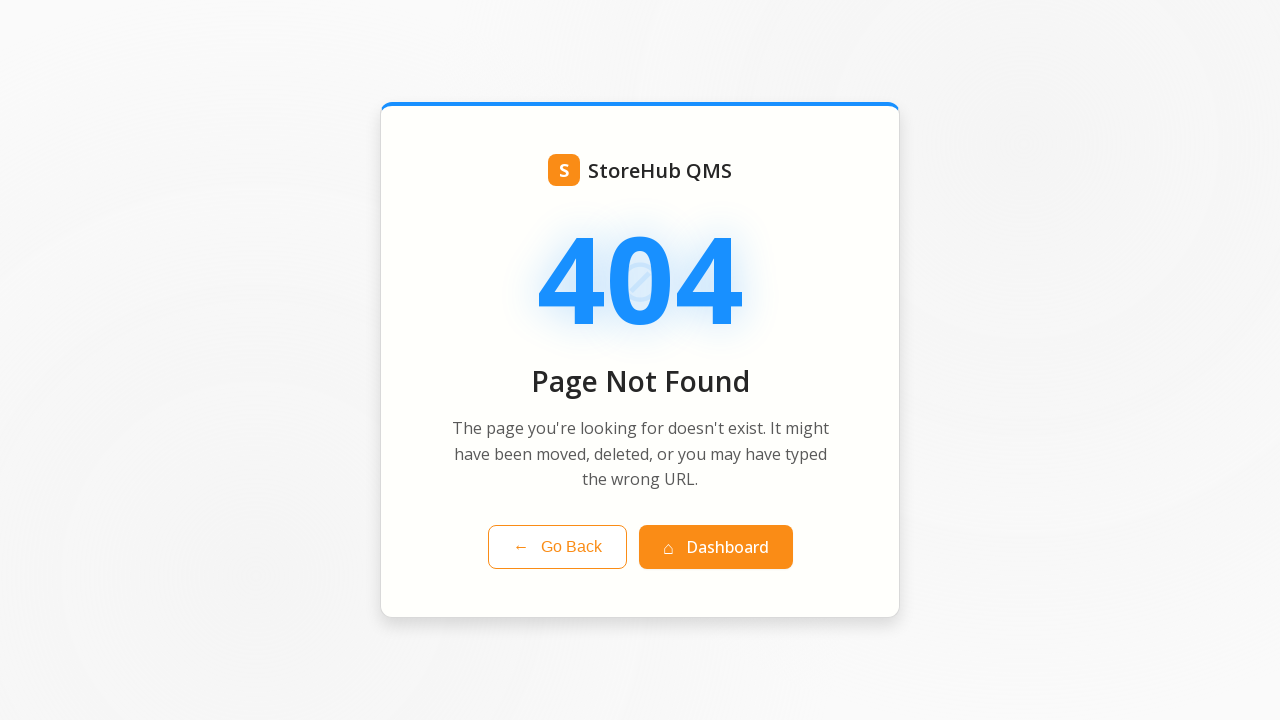

Public queue view page loaded and network idle
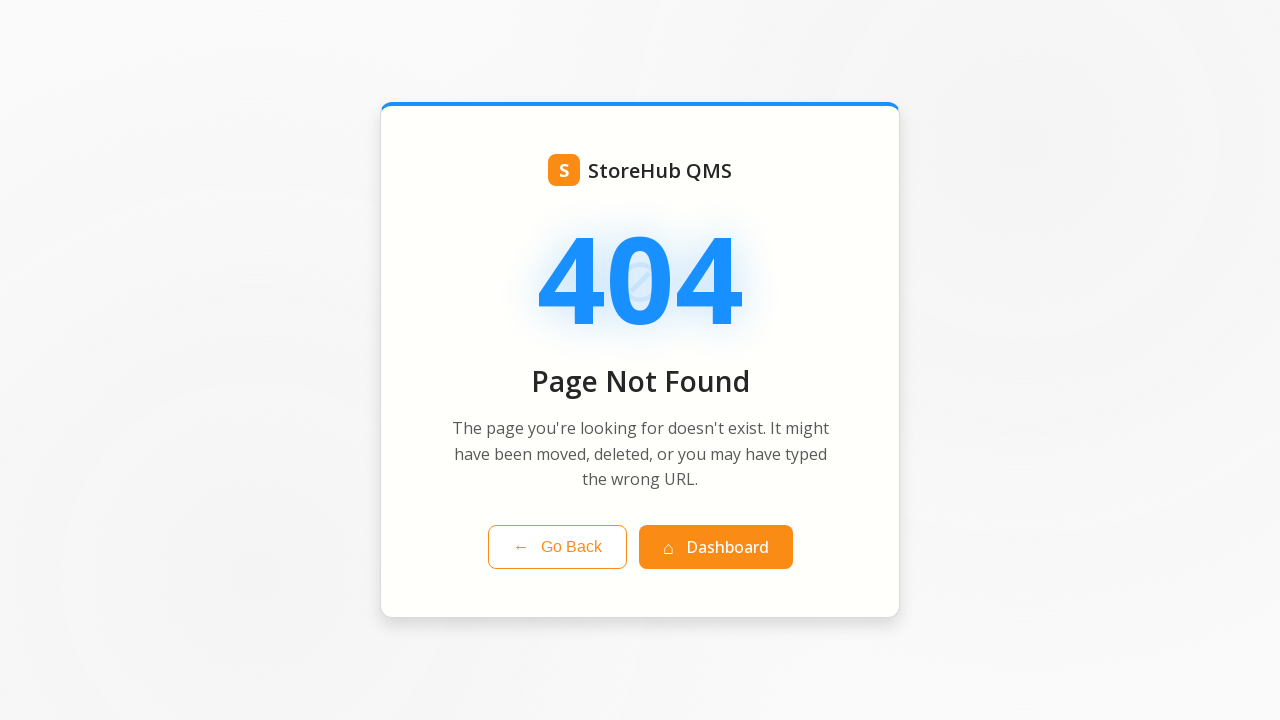

Navigated back to dashboard
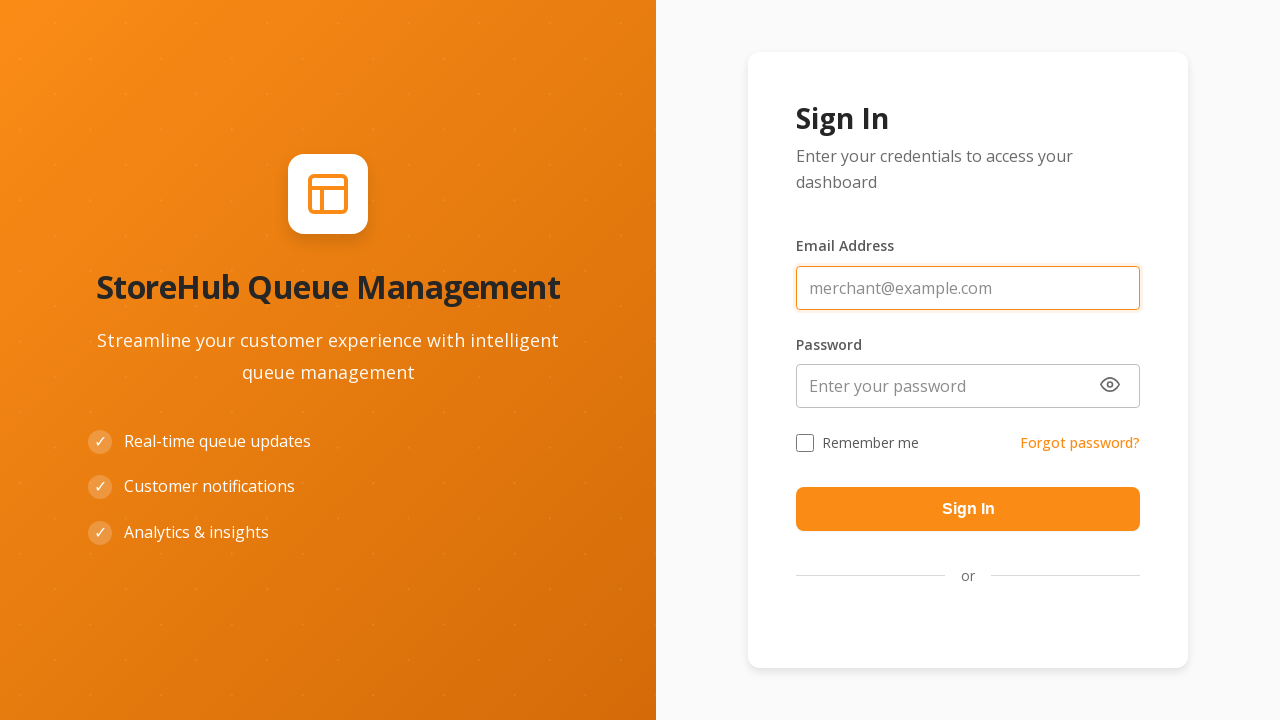

Dashboard reloaded and network idle
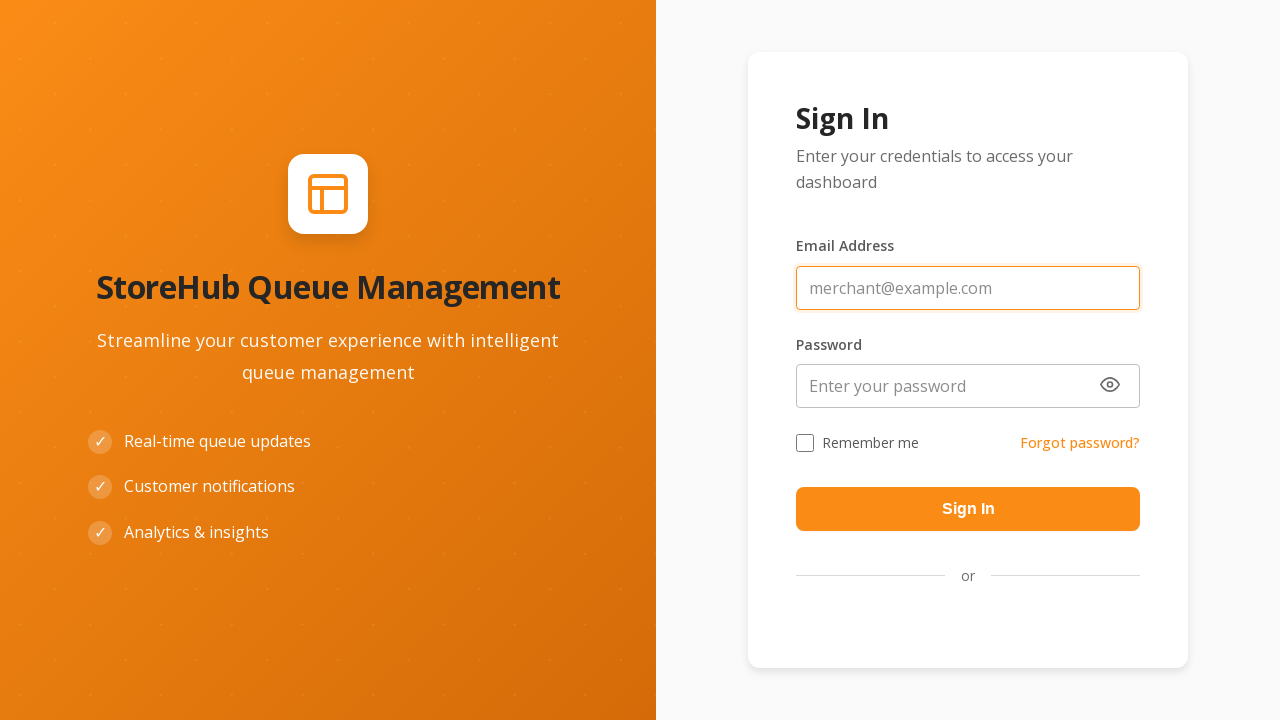

Located Analytics navigation link
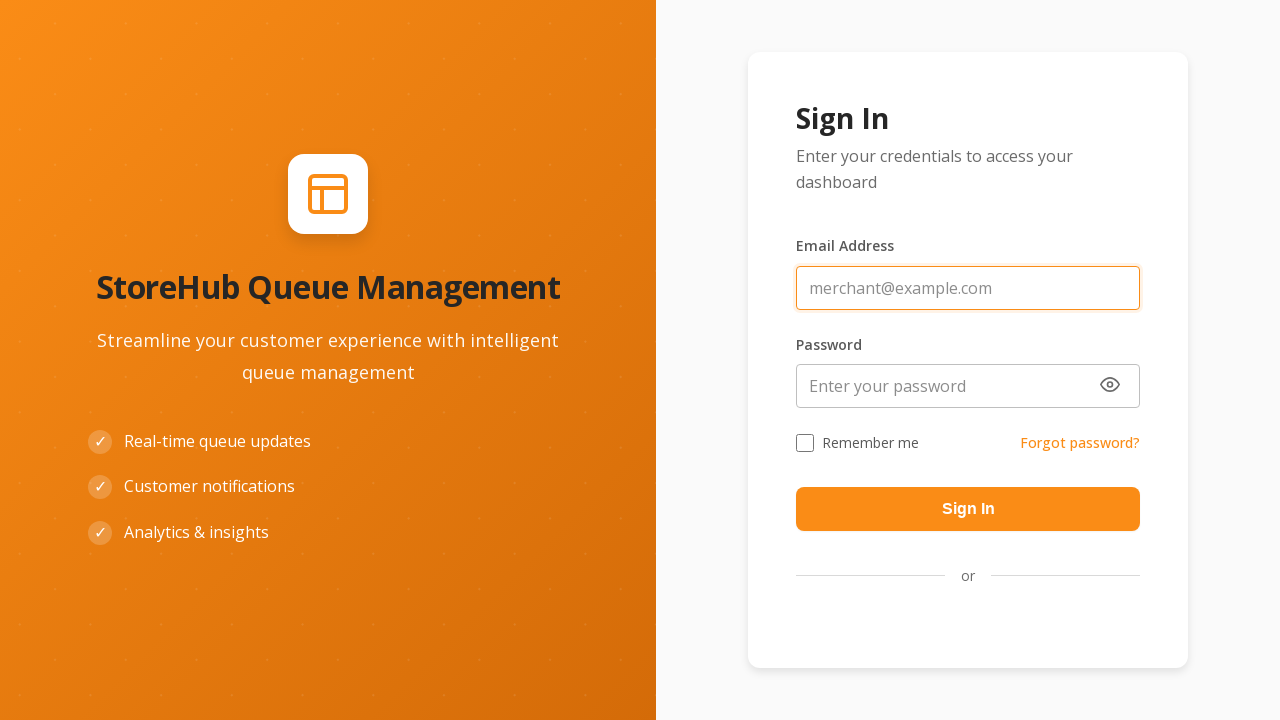

Located WhatsApp navigation link
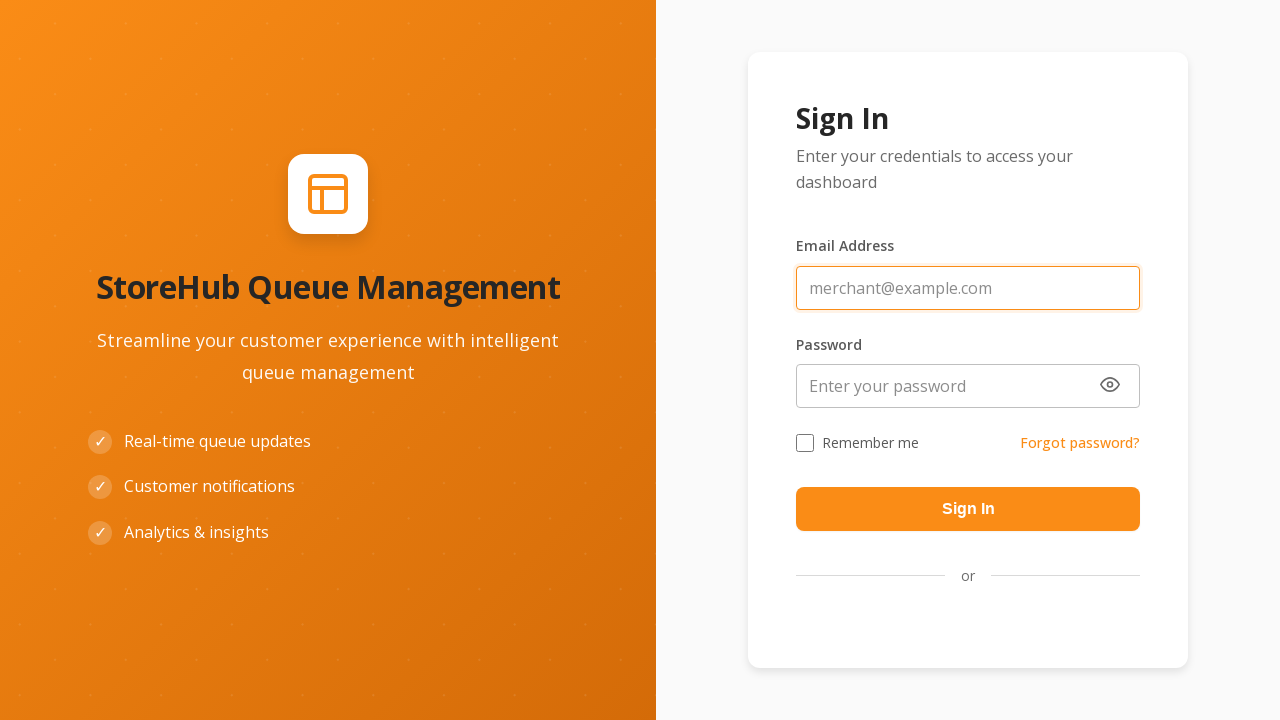

Located Settings navigation link
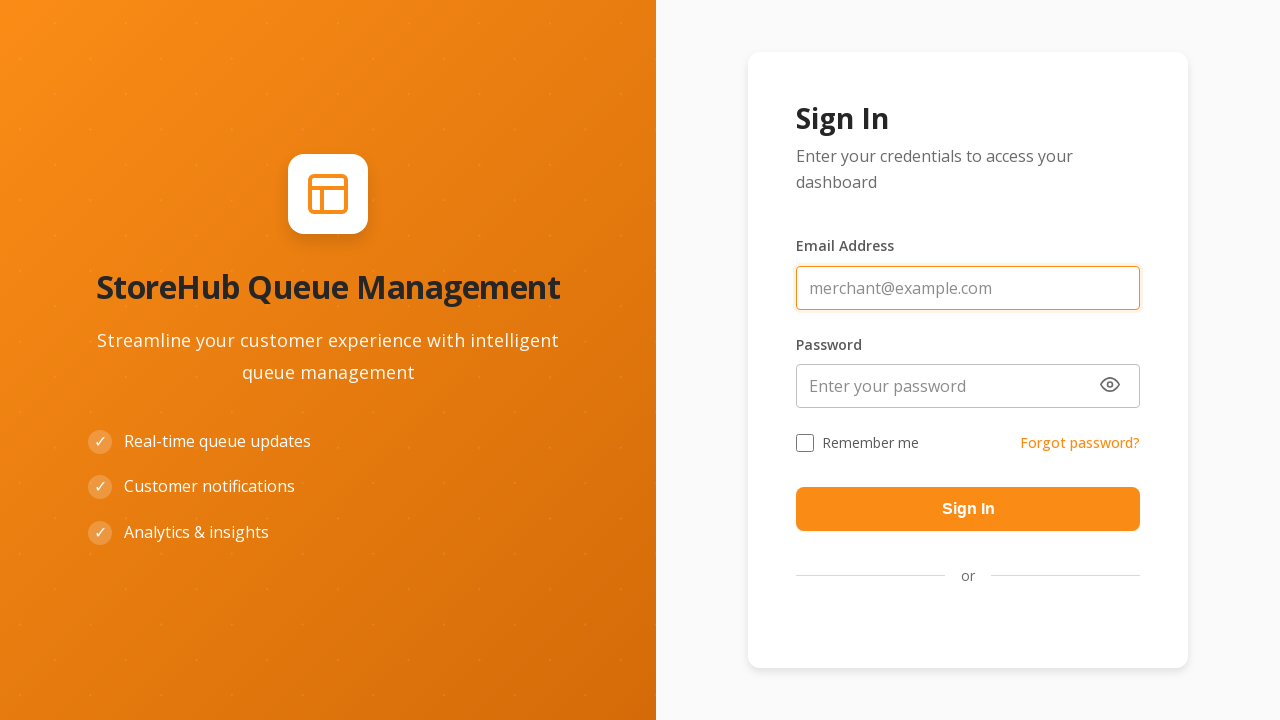

Located Help navigation link
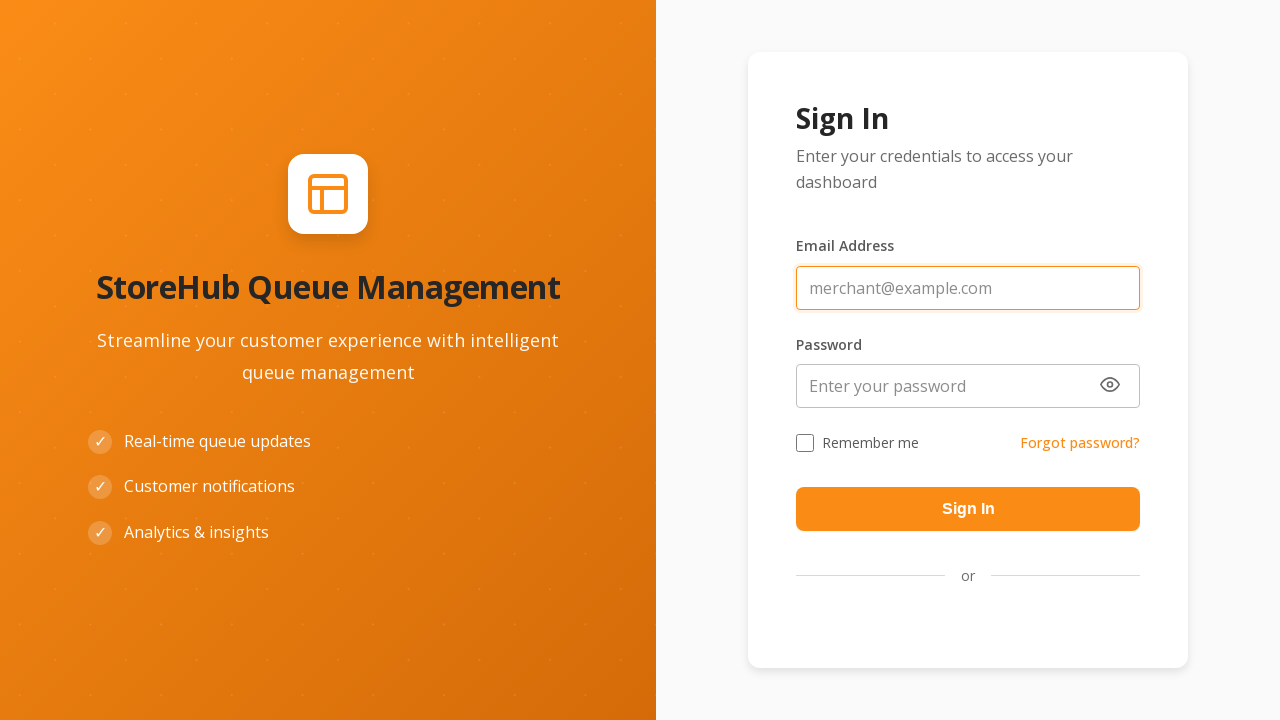

Counted customer rows: 0
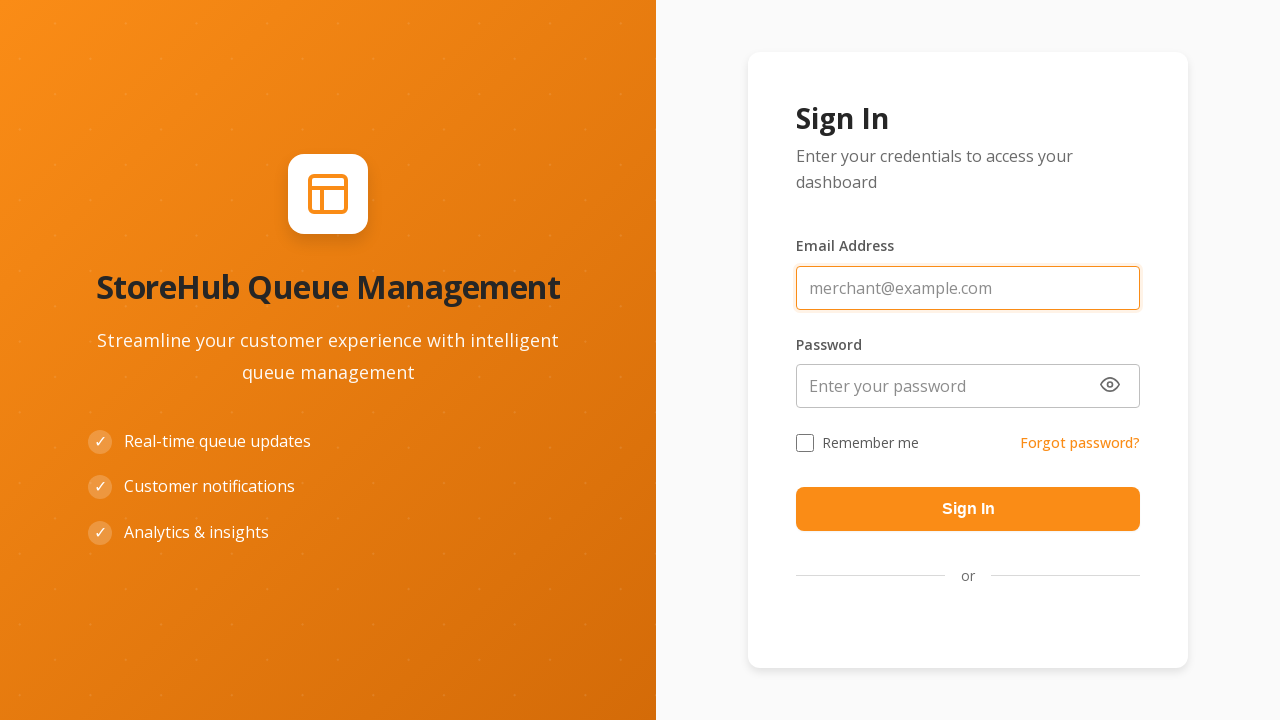

Counted action buttons: 0
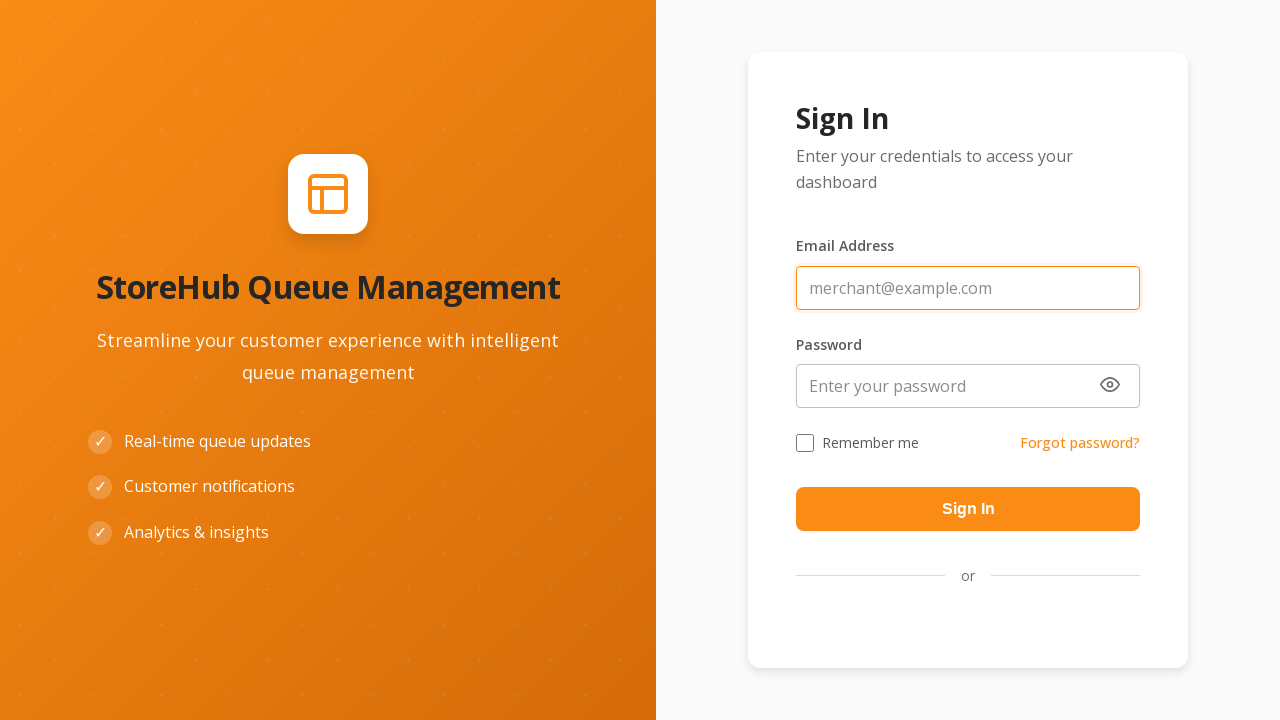

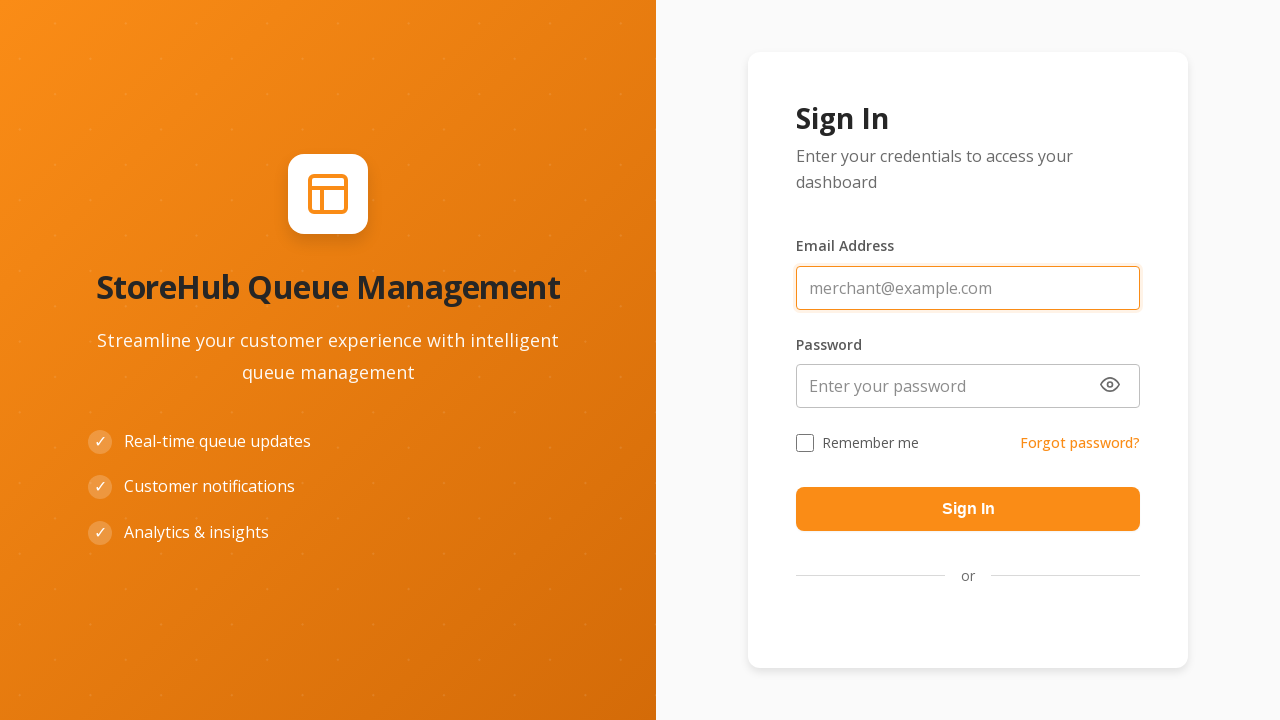